Tests various UI elements on a practice automation page including radio buttons, autocomplete input, dropdown selection, checkboxes, opening new windows/tabs, alert handling, show/hide elements, and mouse hover actions.

Starting URL: https://codenboxautomationlab.com/practice/

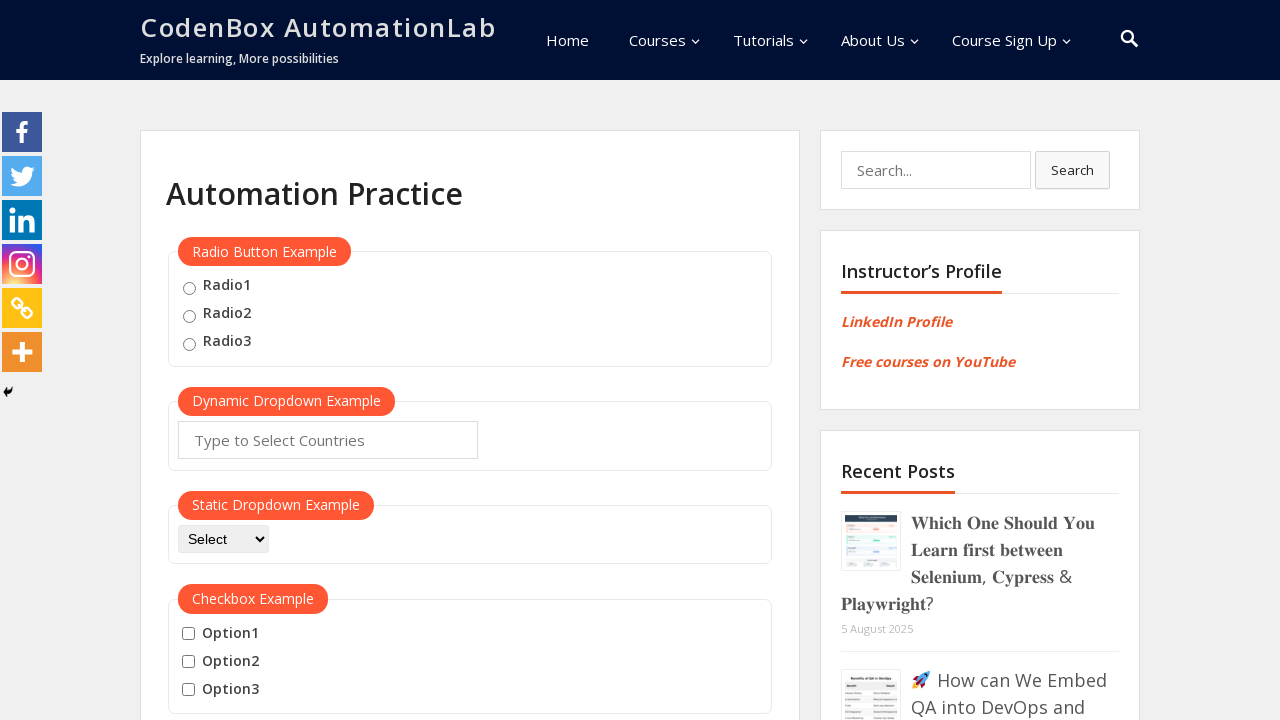

Clicked first radio button at (189, 288) on xpath=//html/body/div[2]/div[2]/div/main/article/div/div[1]/div[1]/fieldset/labe
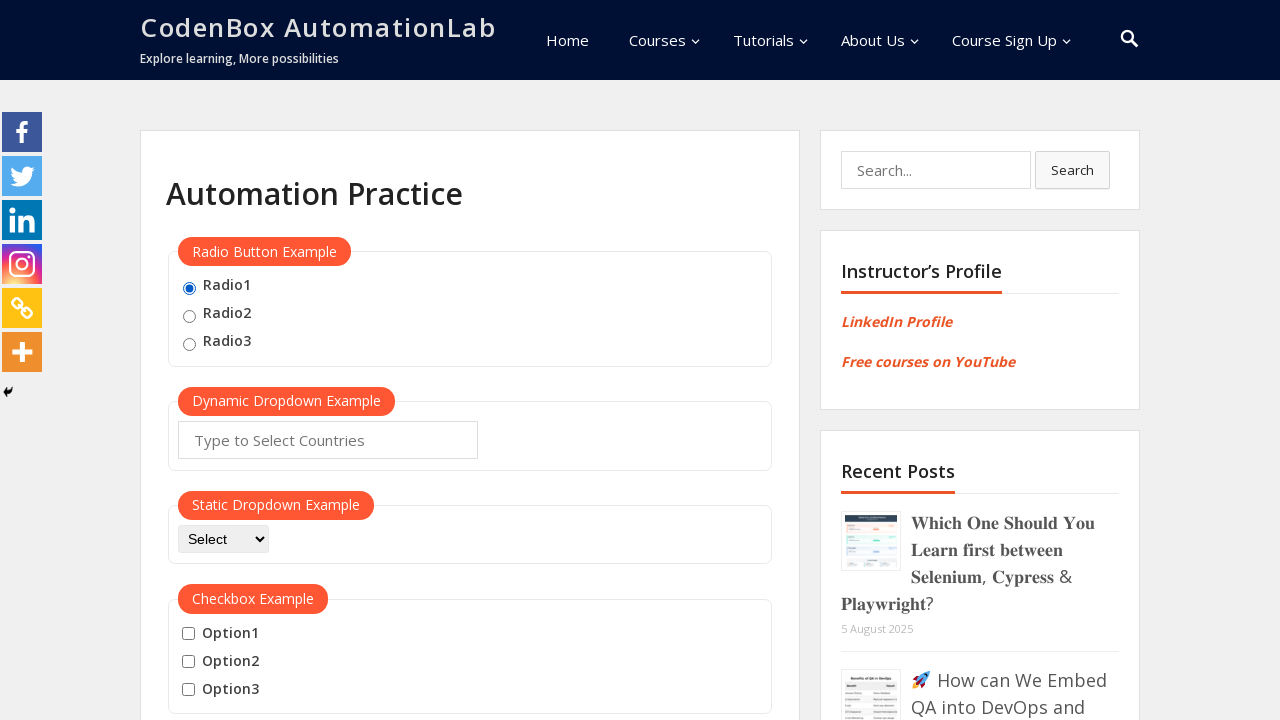

Filled autocomplete field with 'india' on #autocomplete
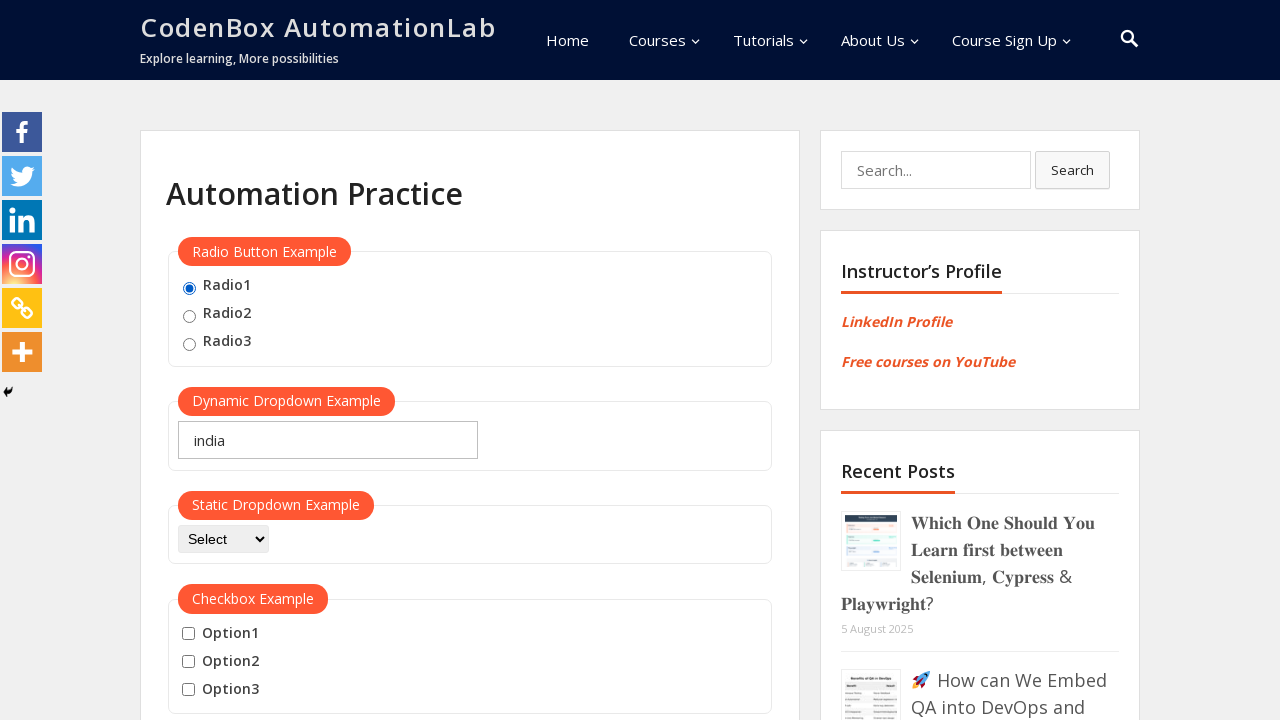

Selected 'API' from dropdown on #dropdown-class-example
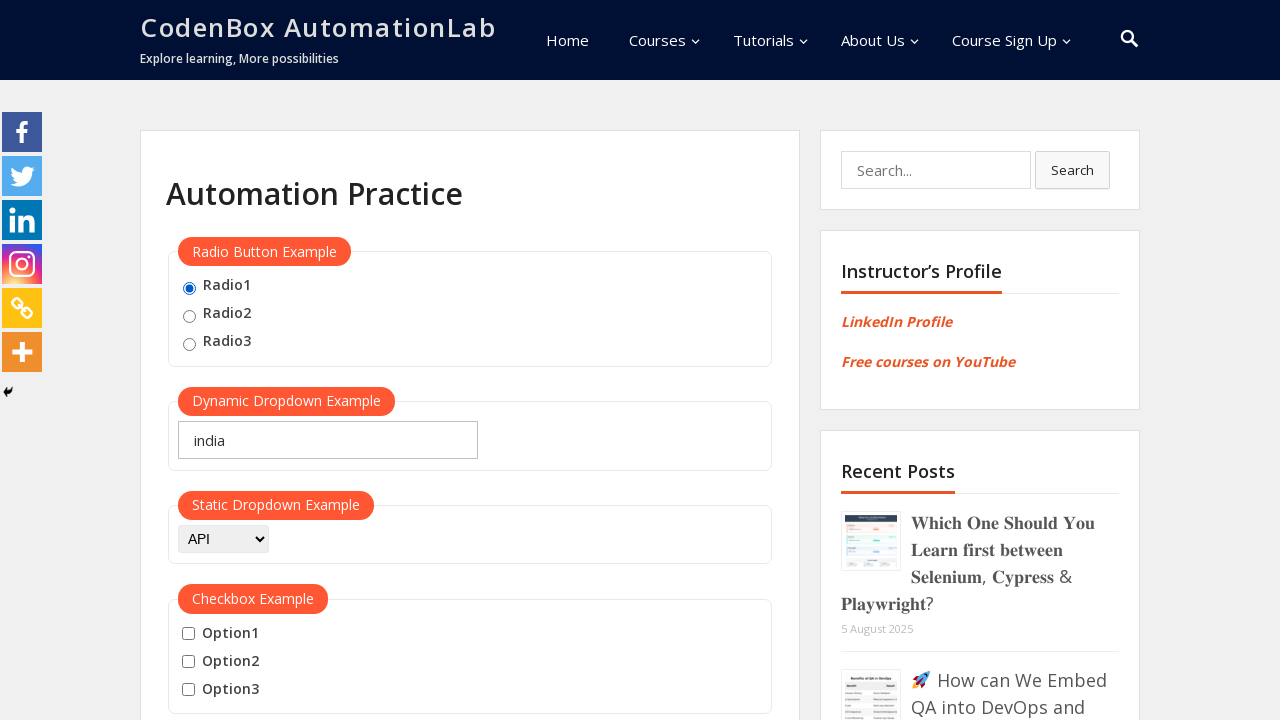

Clicked checkbox option 1 at (188, 634) on #checkBoxOption1
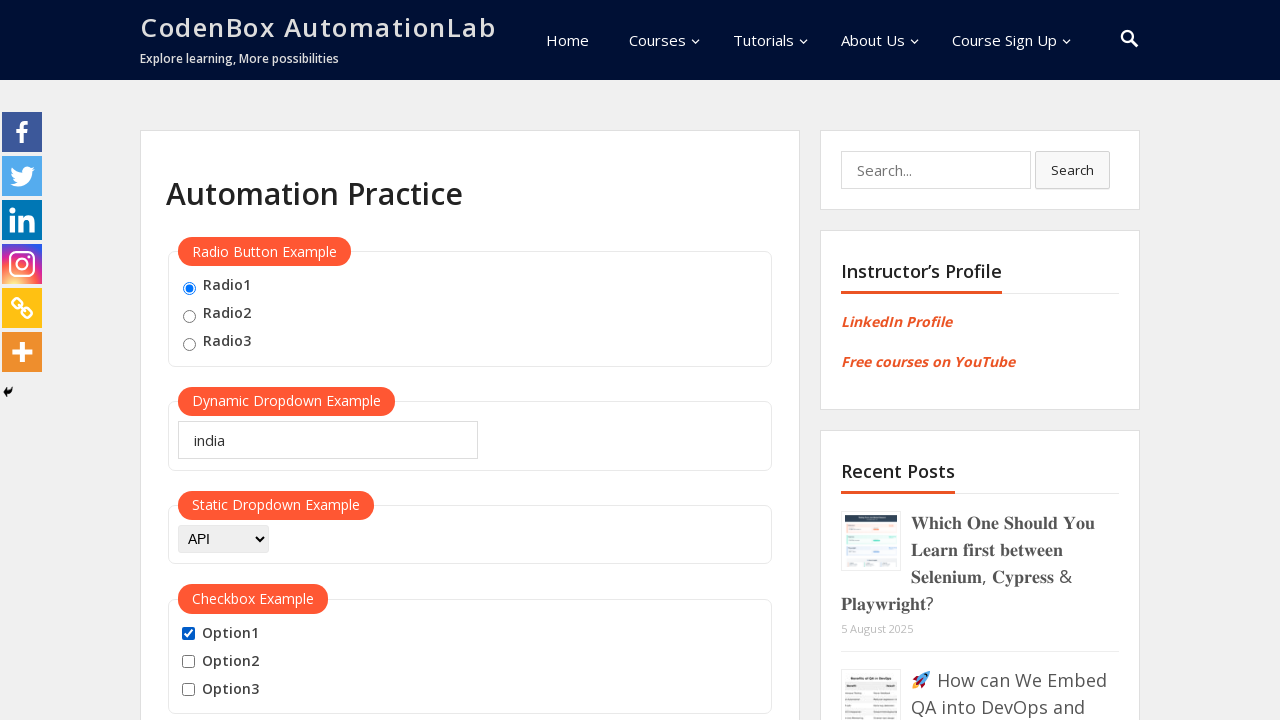

Clicked checkbox option 2 at (188, 662) on #checkBoxOption2
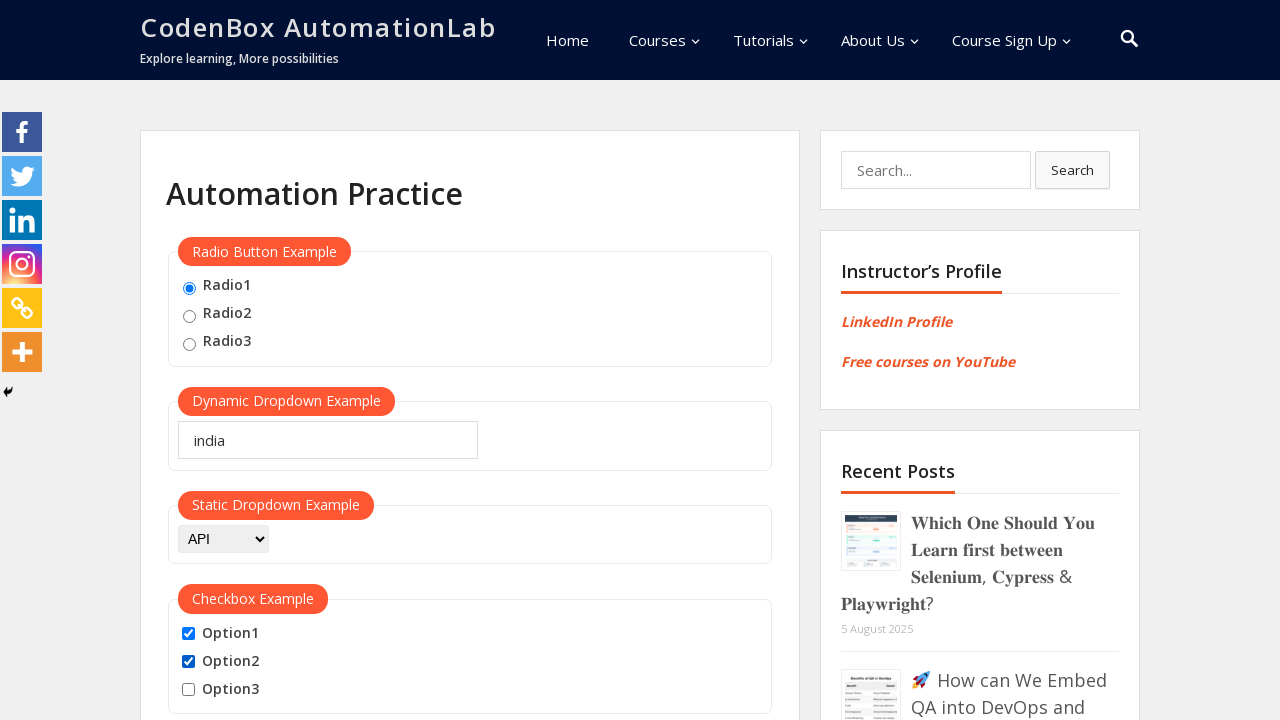

Clicked checkbox option 3 at (188, 690) on #checkBoxOption3
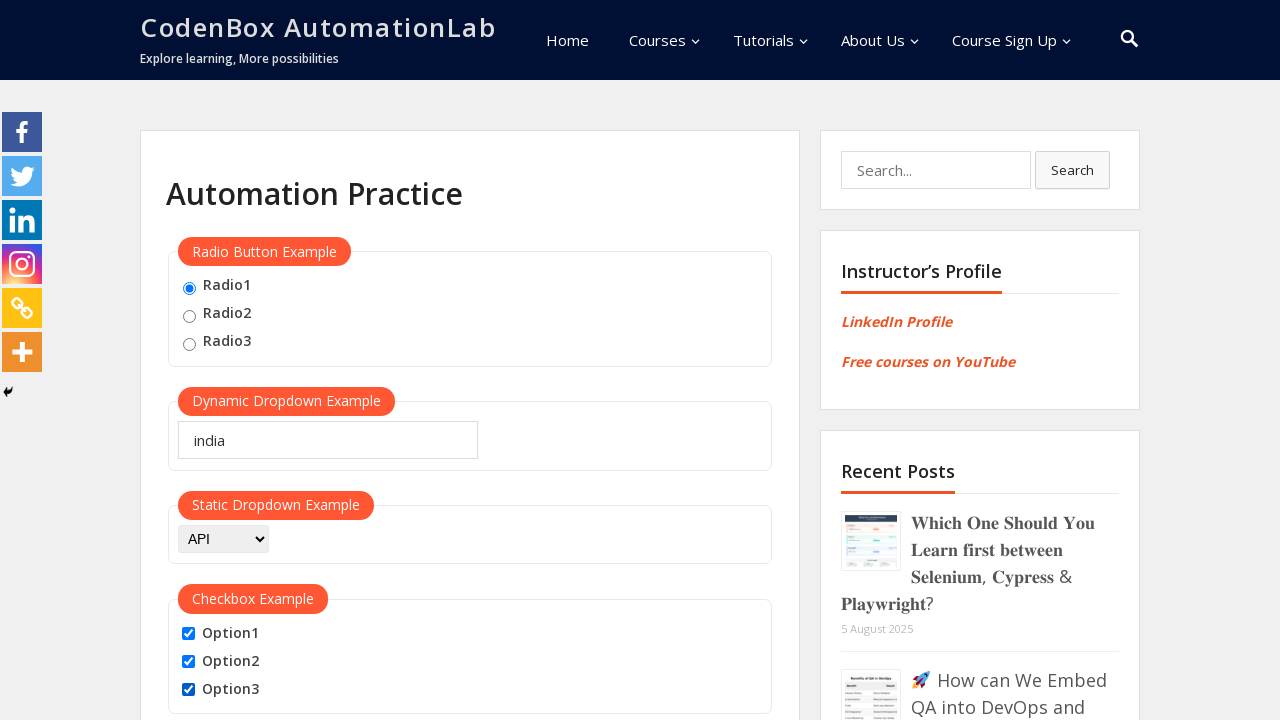

Stored main page reference
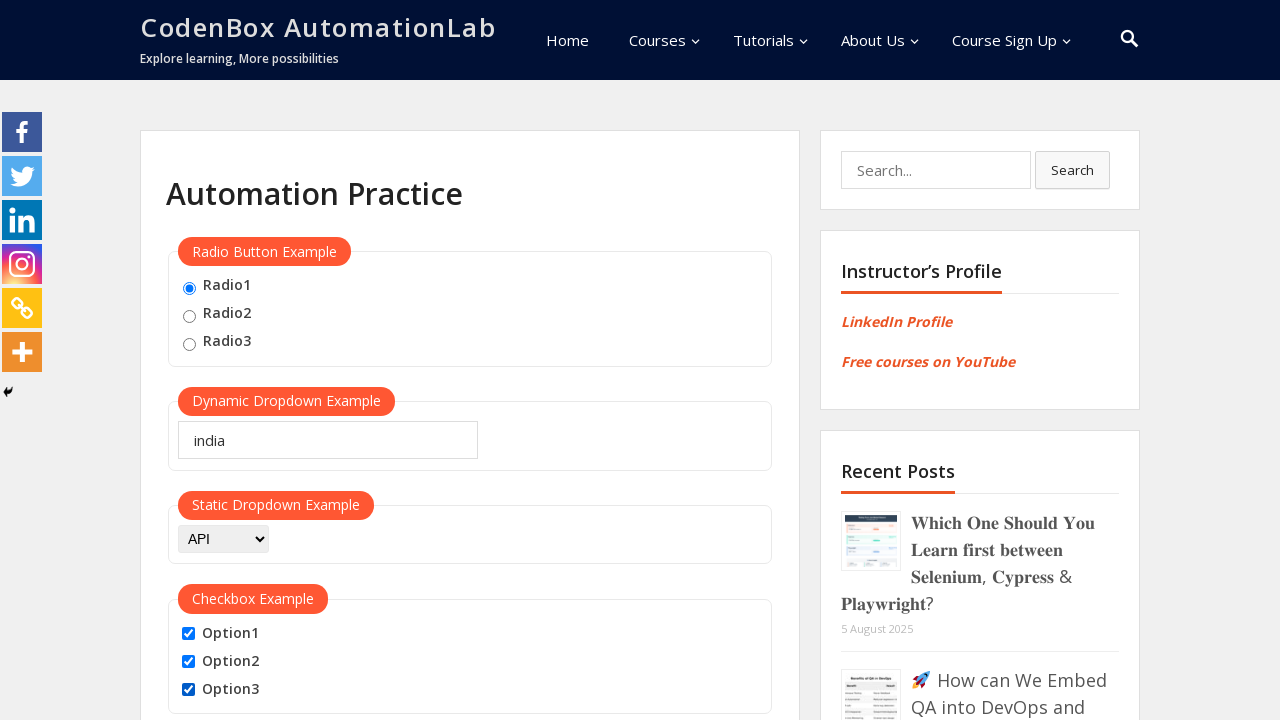

Opened new window at (237, 360) on #openwindow
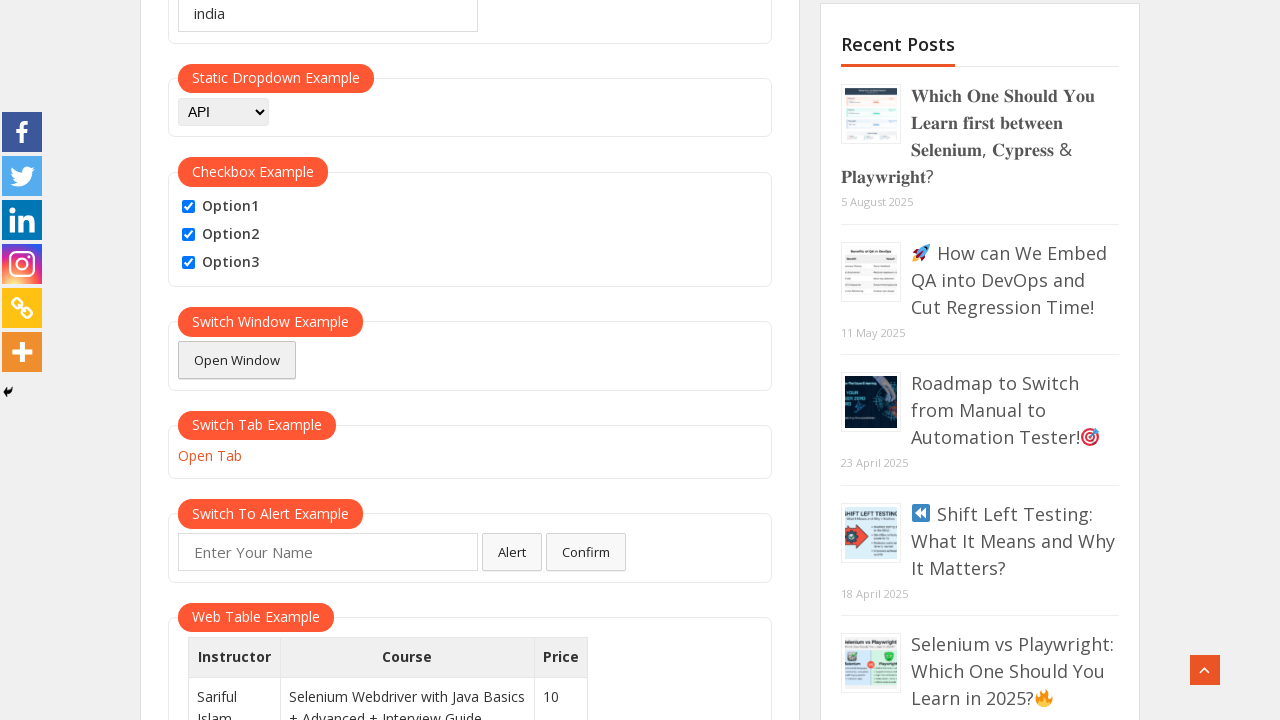

Closed new window
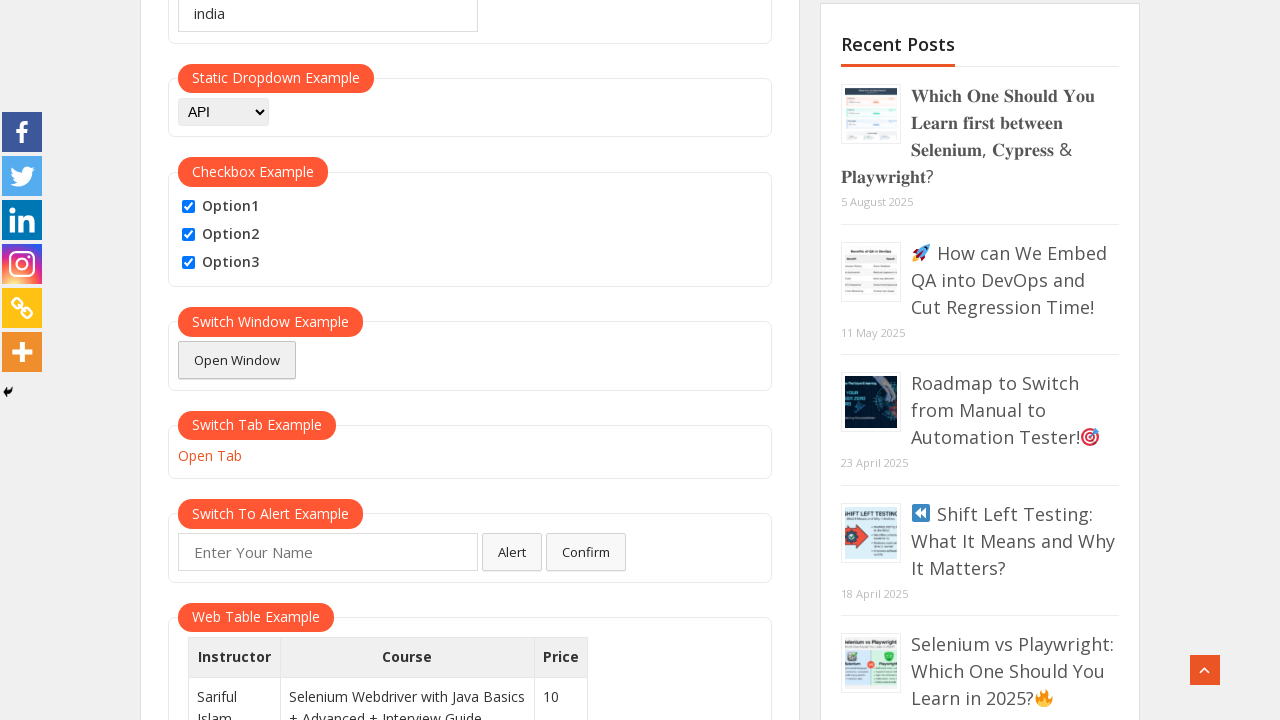

Opened new tab at (210, 456) on #opentab
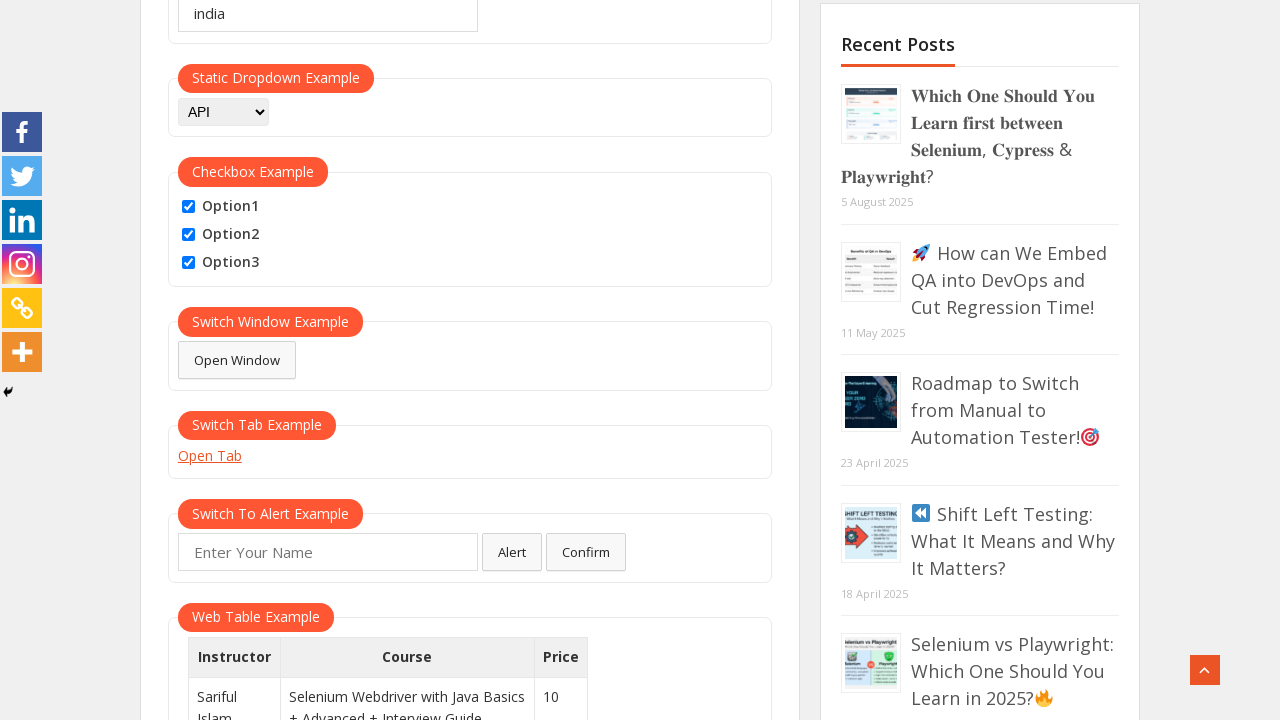

Closed new tab
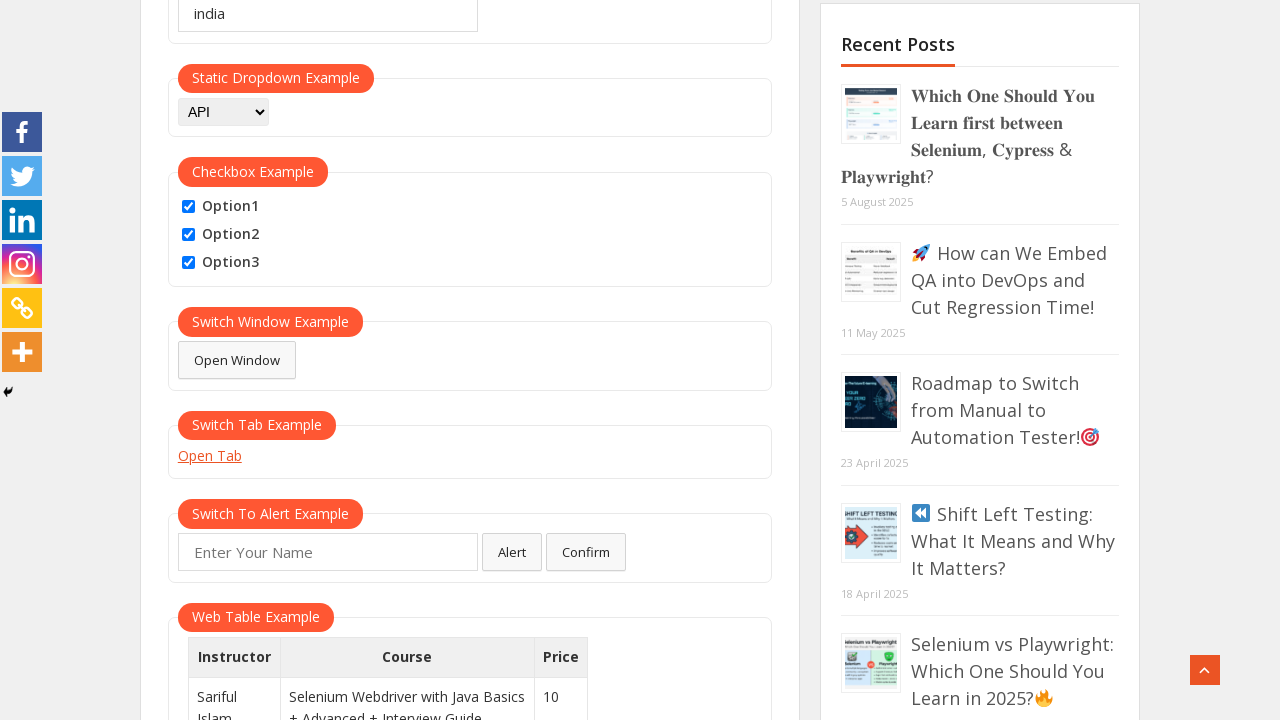

Clicked name field at (328, 552) on #name
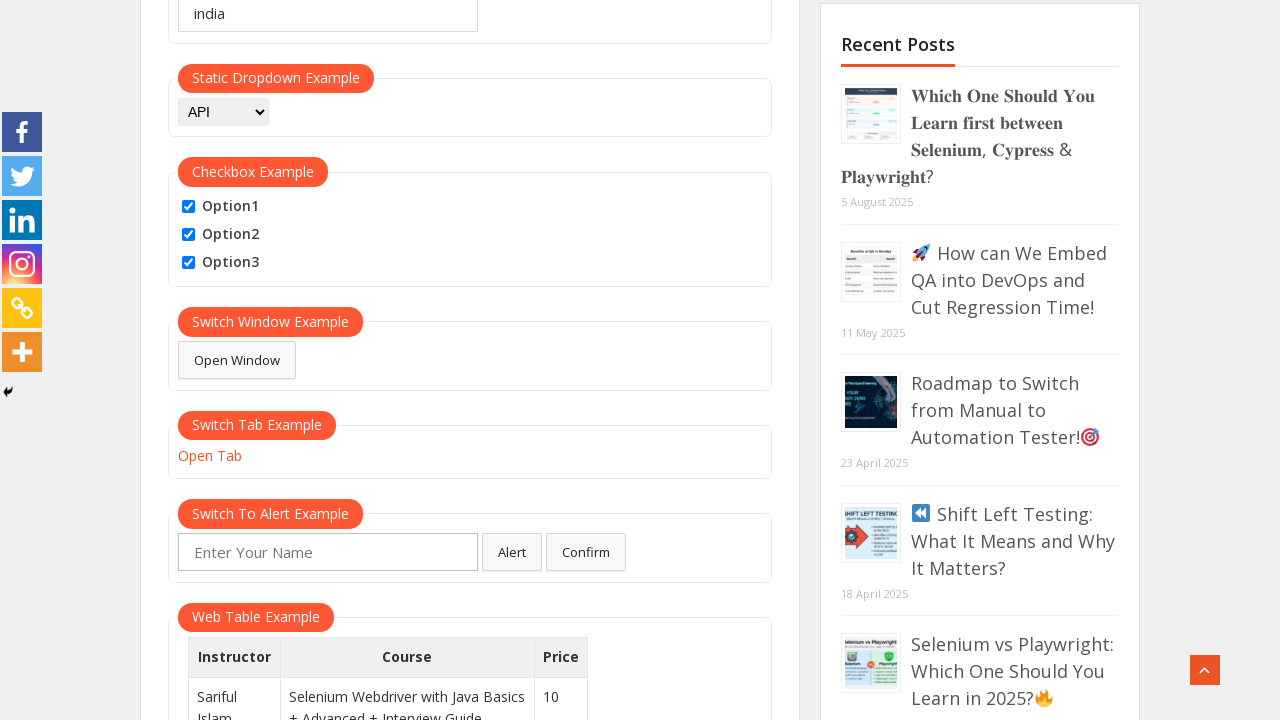

Filled name field with 'vishnu ekkar' on #name
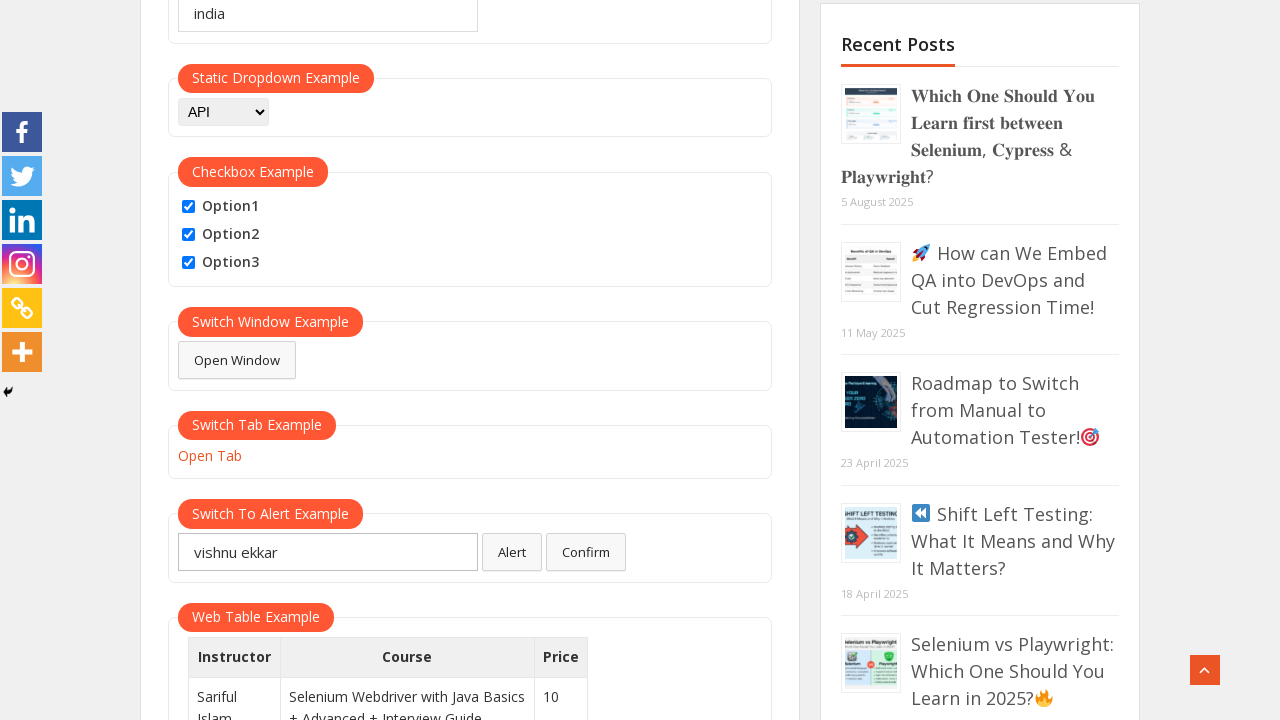

Clicked legend element at (270, 514) on xpath=//html/body/div[2]/div[2]/div/main/article/div/div[2]/div[3]/fieldset/lege
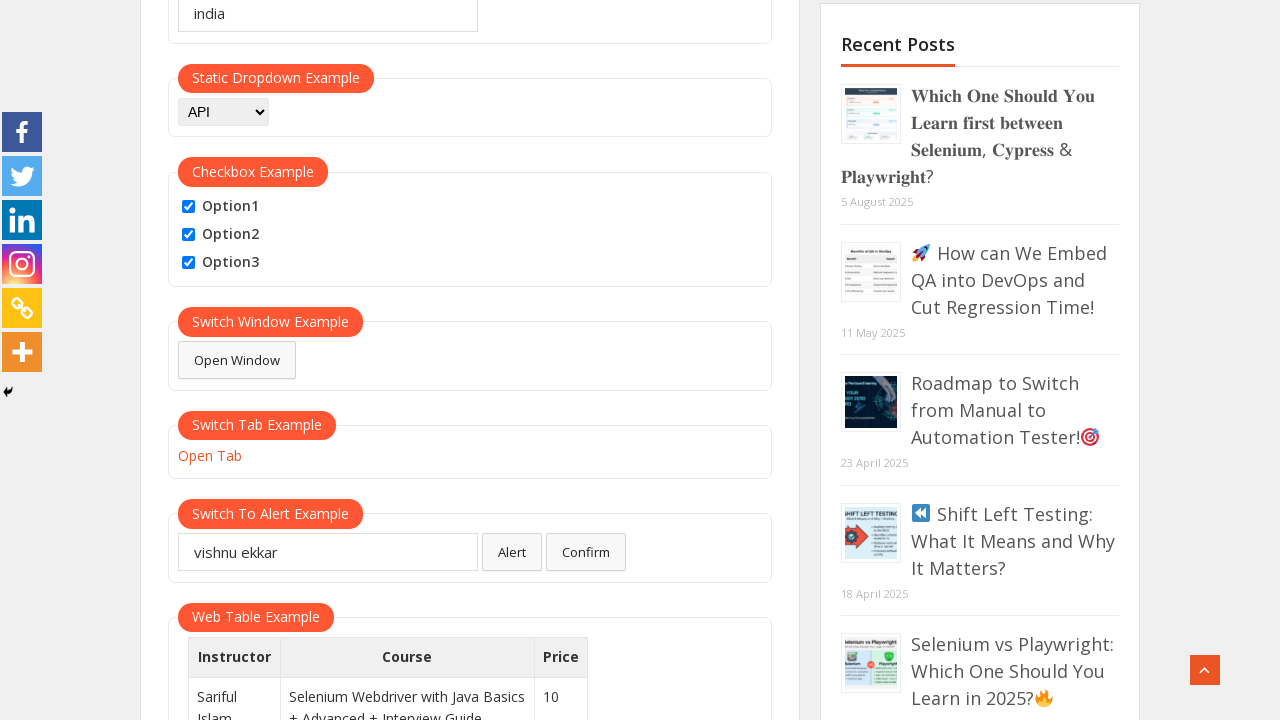

Clicked alert button at (512, 552) on #alertbtn
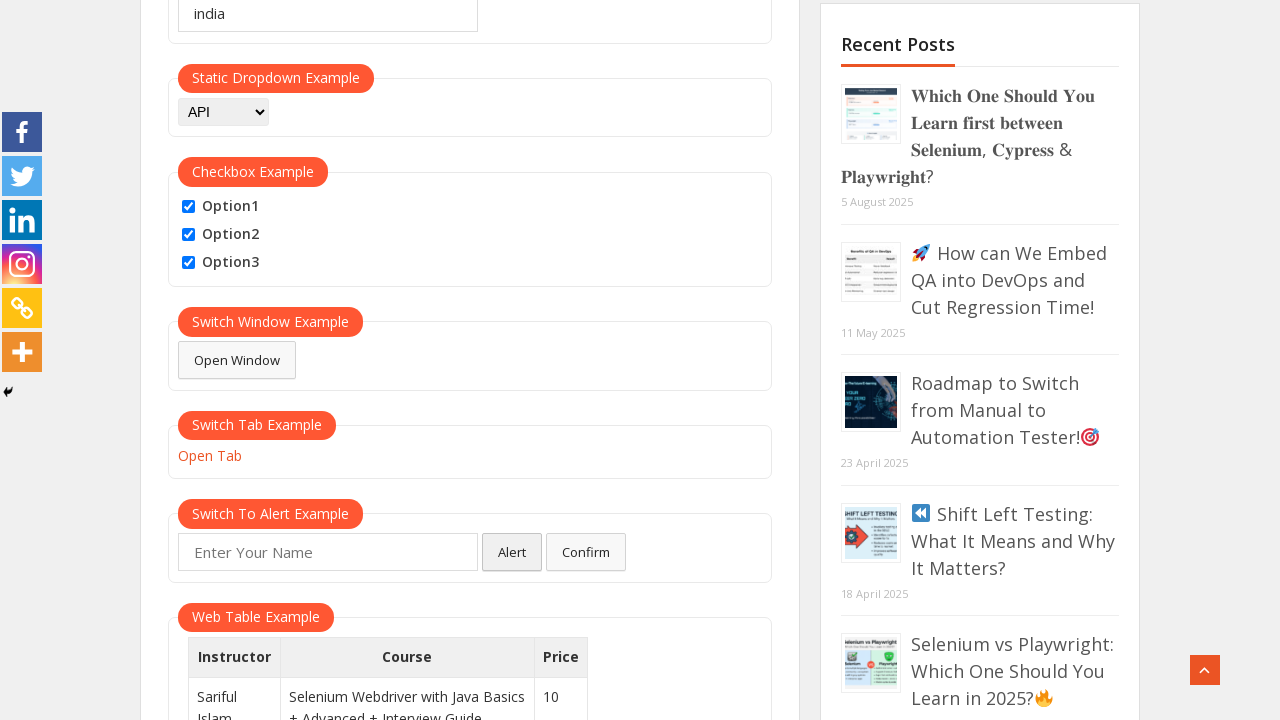

Accepted alert dialog at (512, 552) on #alertbtn
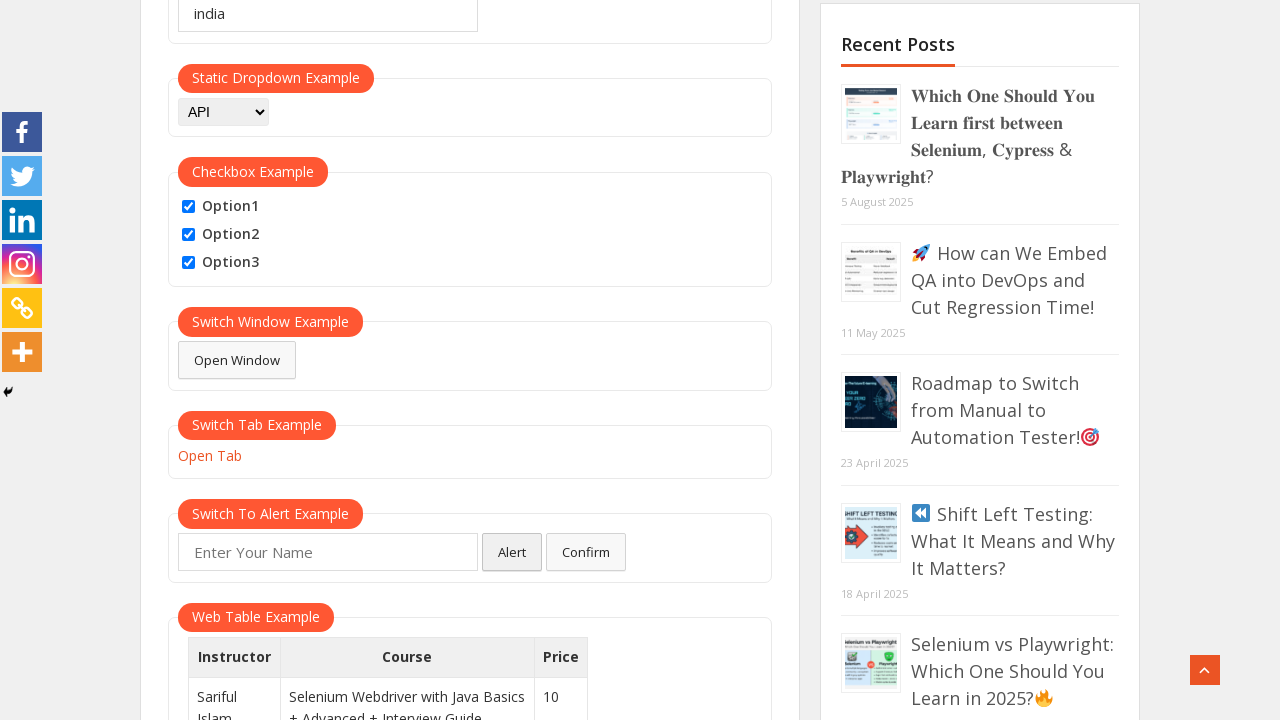

Clicked confirm button at (586, 552) on #confirmbtn
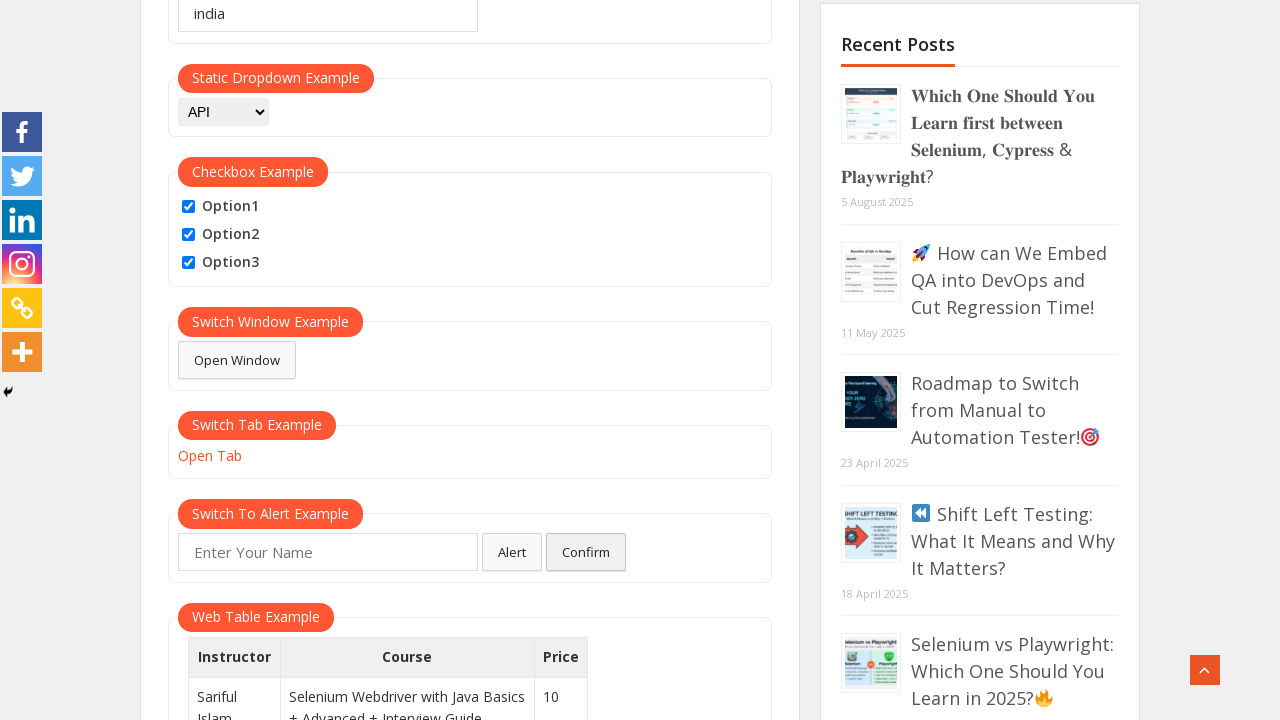

Clicked hide textbox button at (208, 360) on #hide-textbox
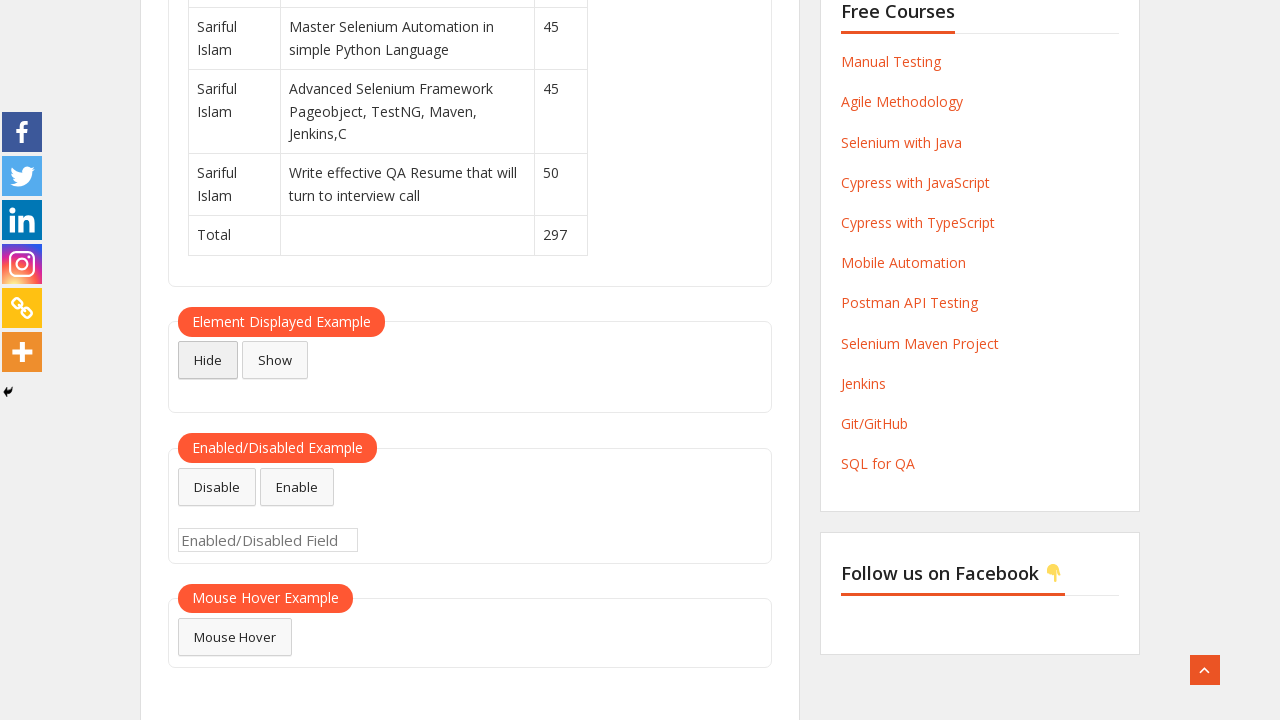

Clicked show textbox button at (275, 360) on #show-textbox
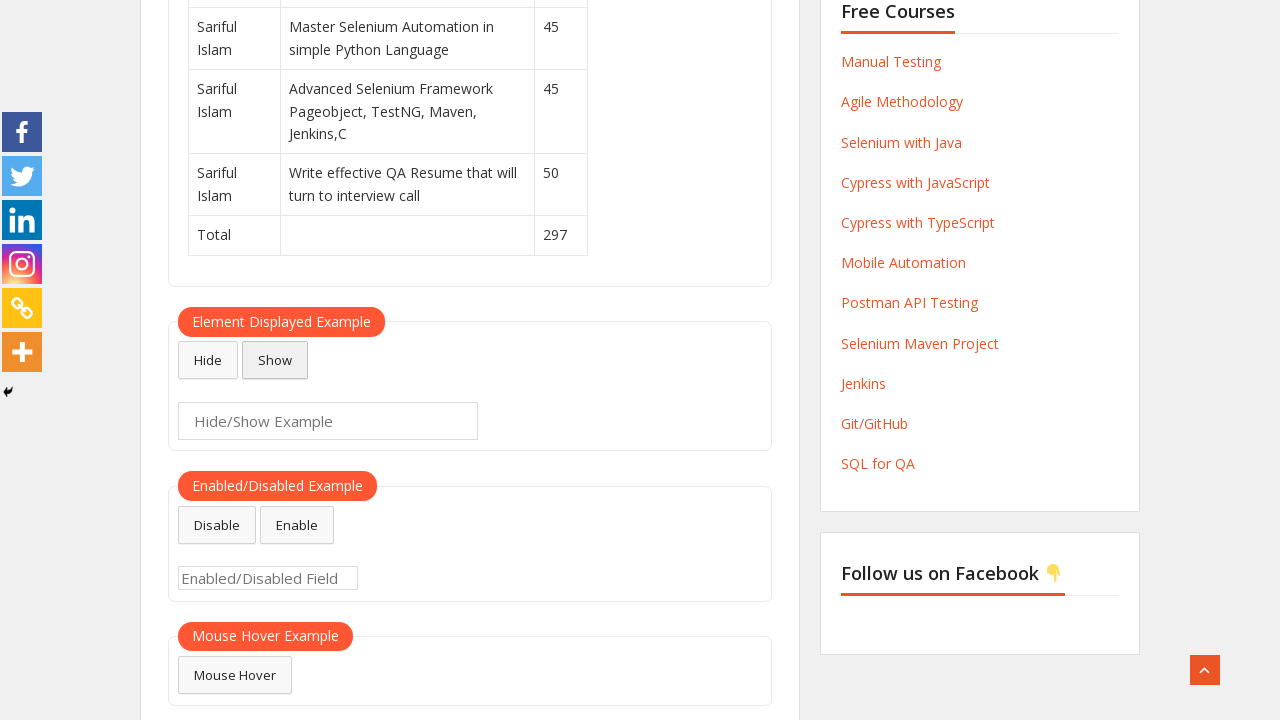

Hovered over mouse hover element at (235, 675) on #mousehover
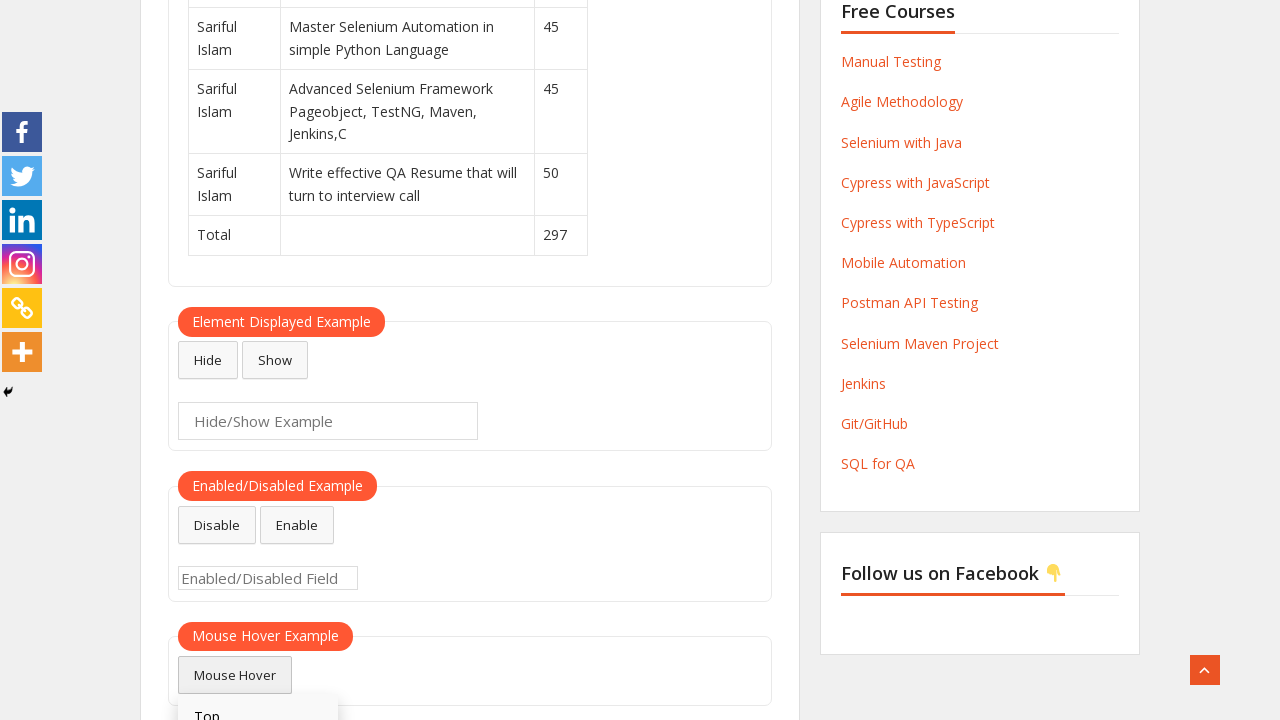

Clicked 'top' link at (258, 697) on text=top
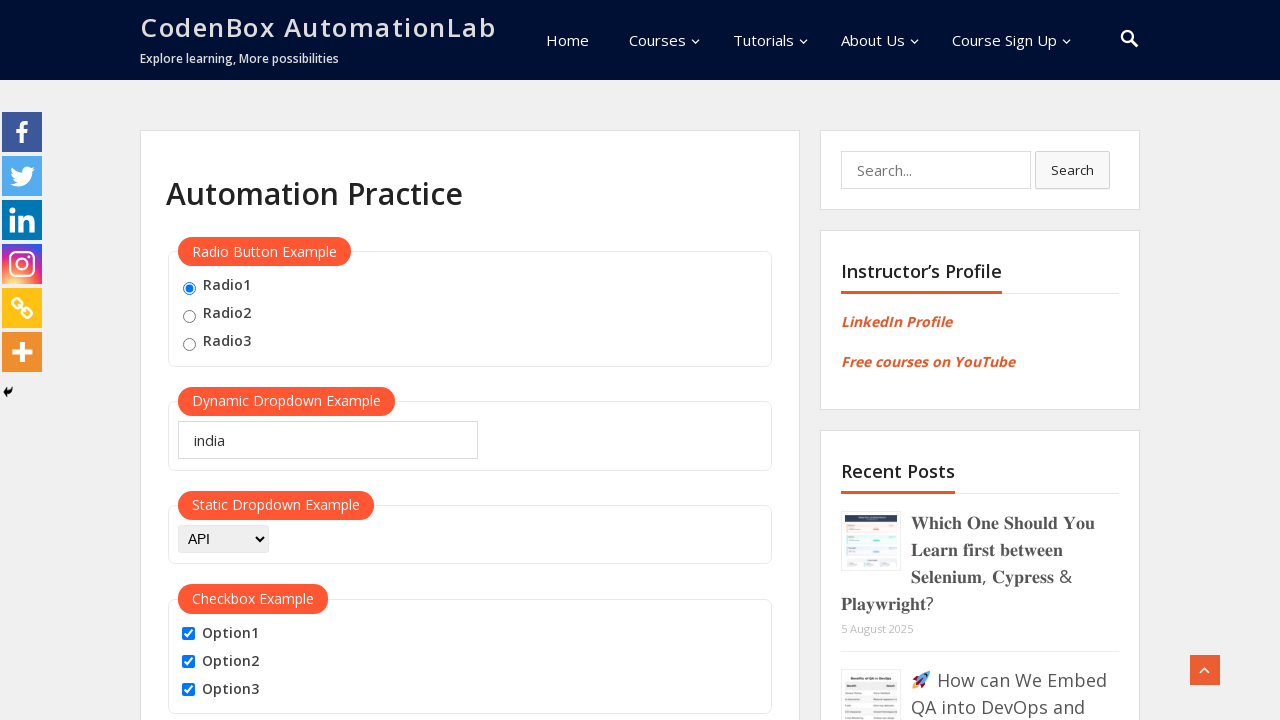

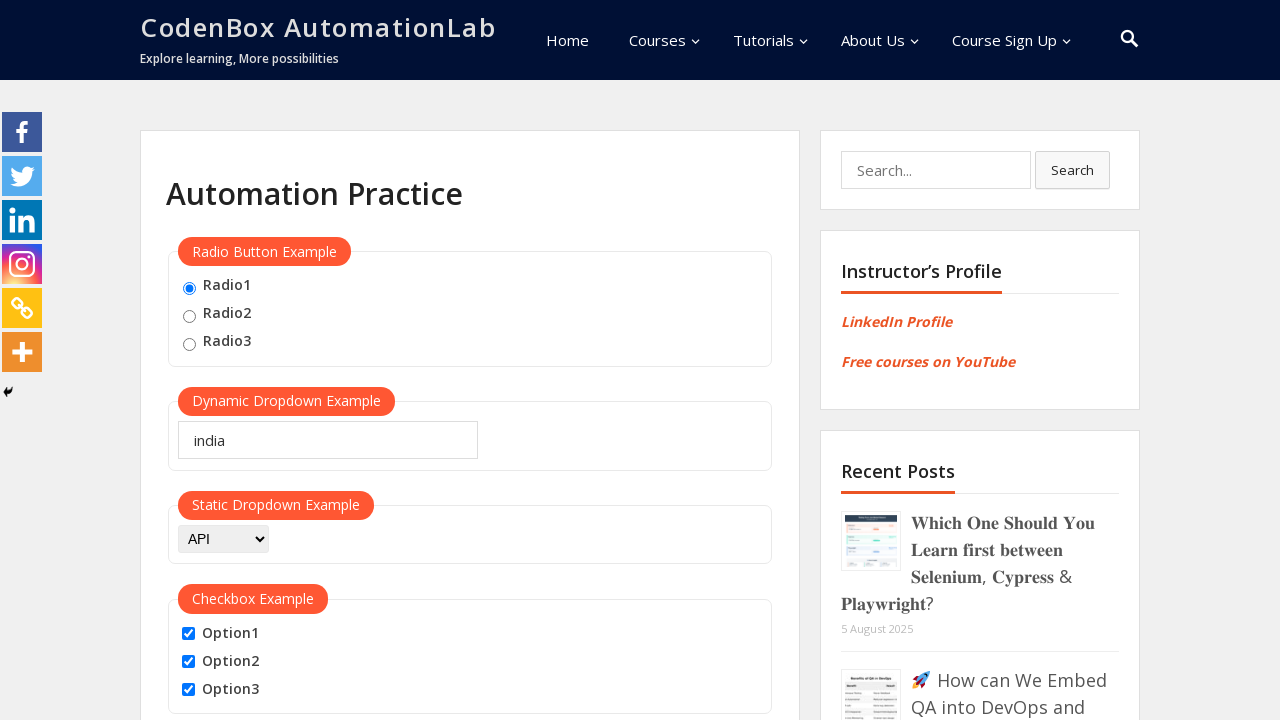